Tests sending custom keyboard keys to an input element by typing a character and then pressing backspace to delete it, verifying the input field is empty afterward

Starting URL: http://example.com/

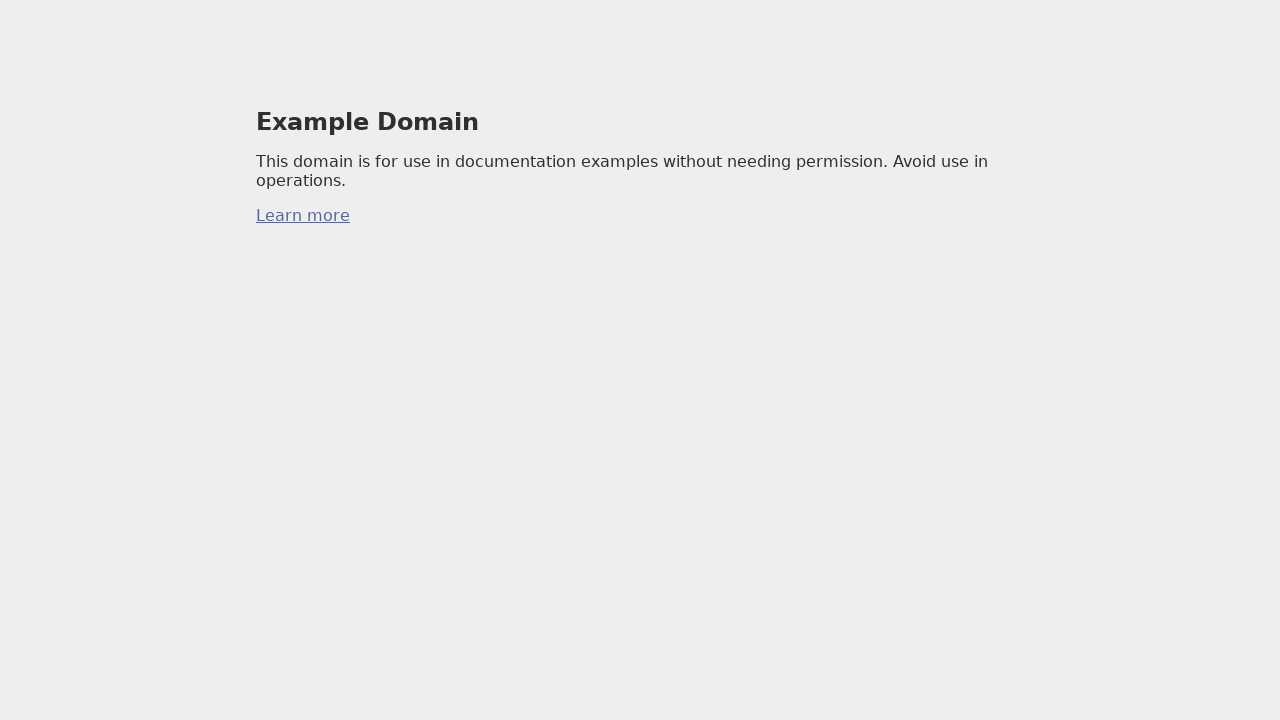

Created input element with id 'myInput' via JavaScript
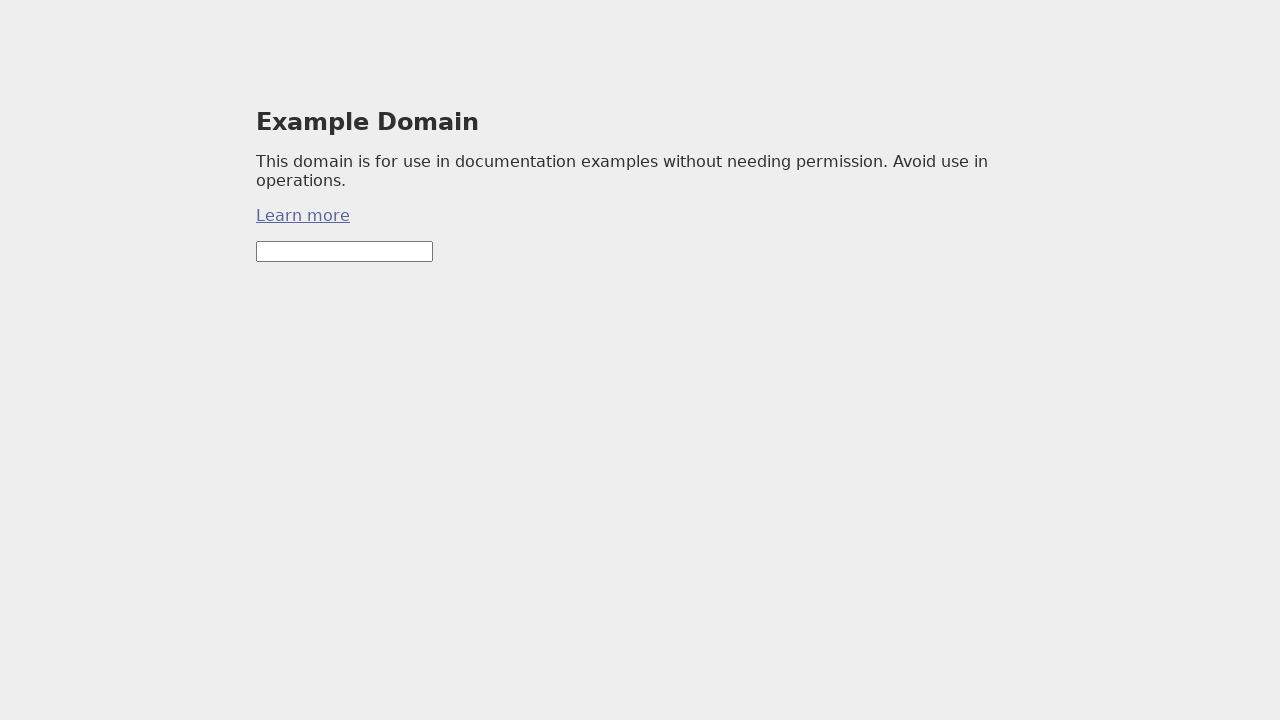

Typed character 'x' into input field on #myInput
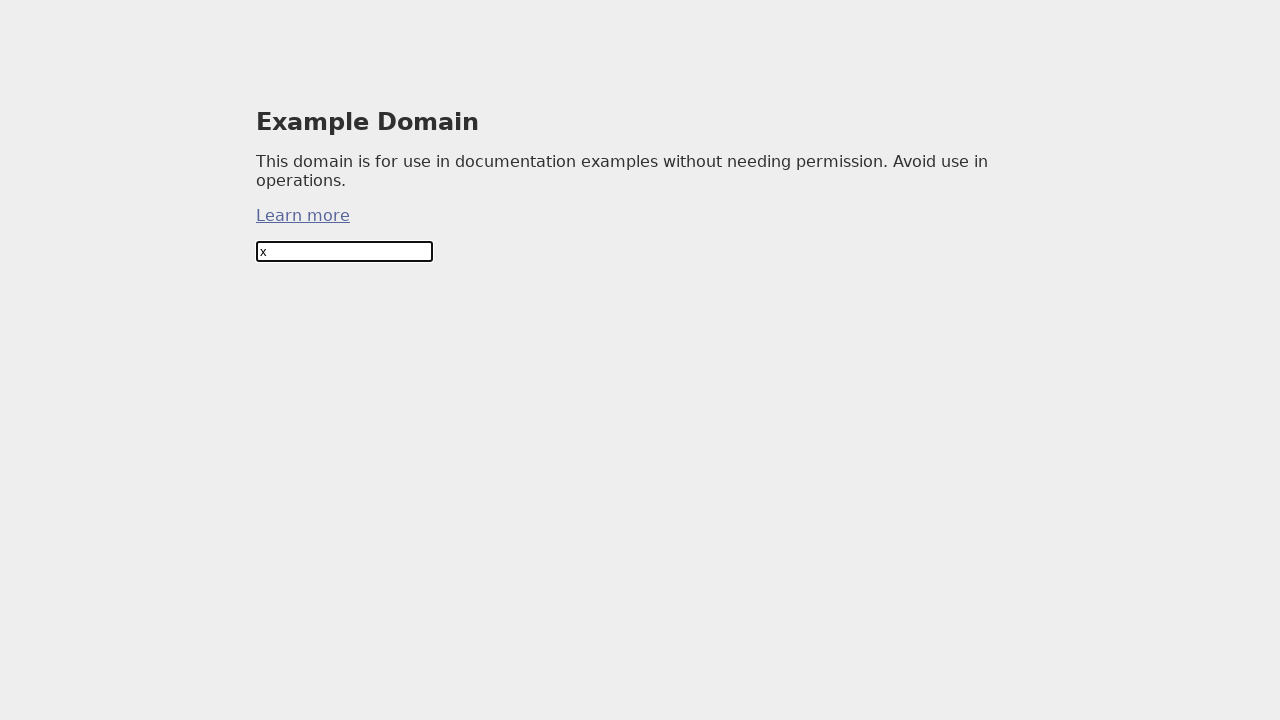

Pressed Backspace key to delete 'x' on #myInput
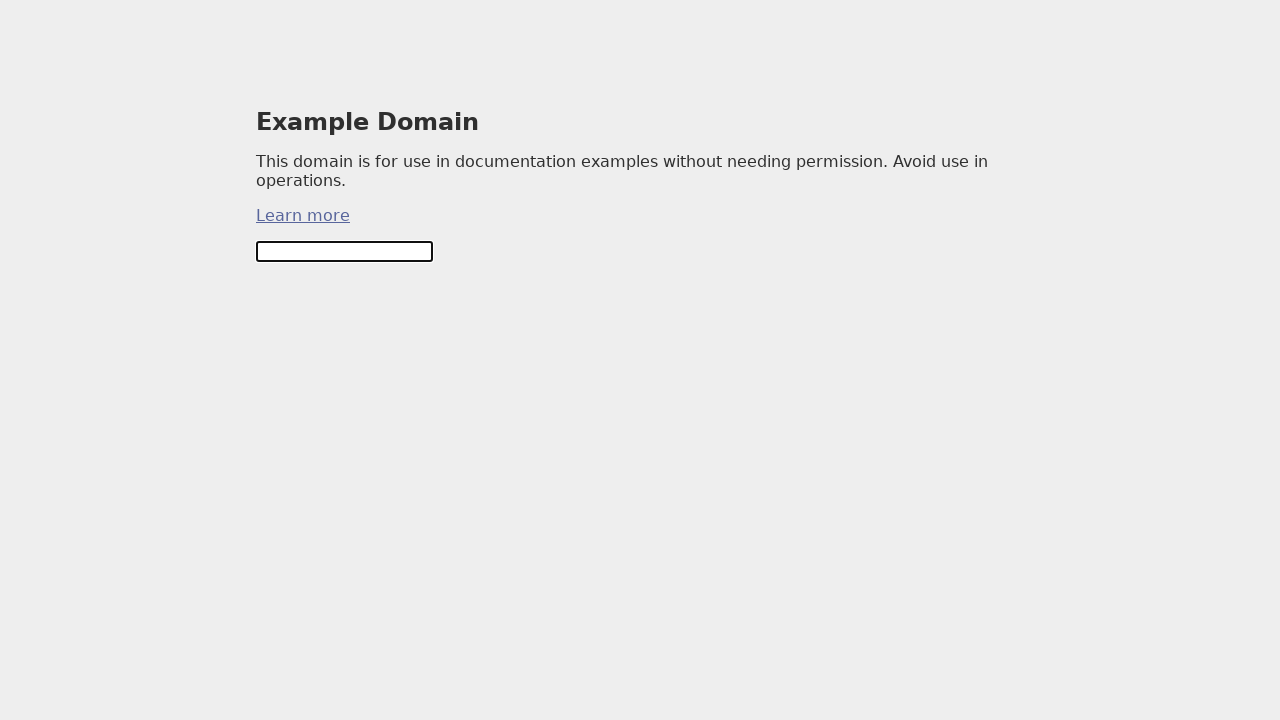

Verified input field is empty after backspace
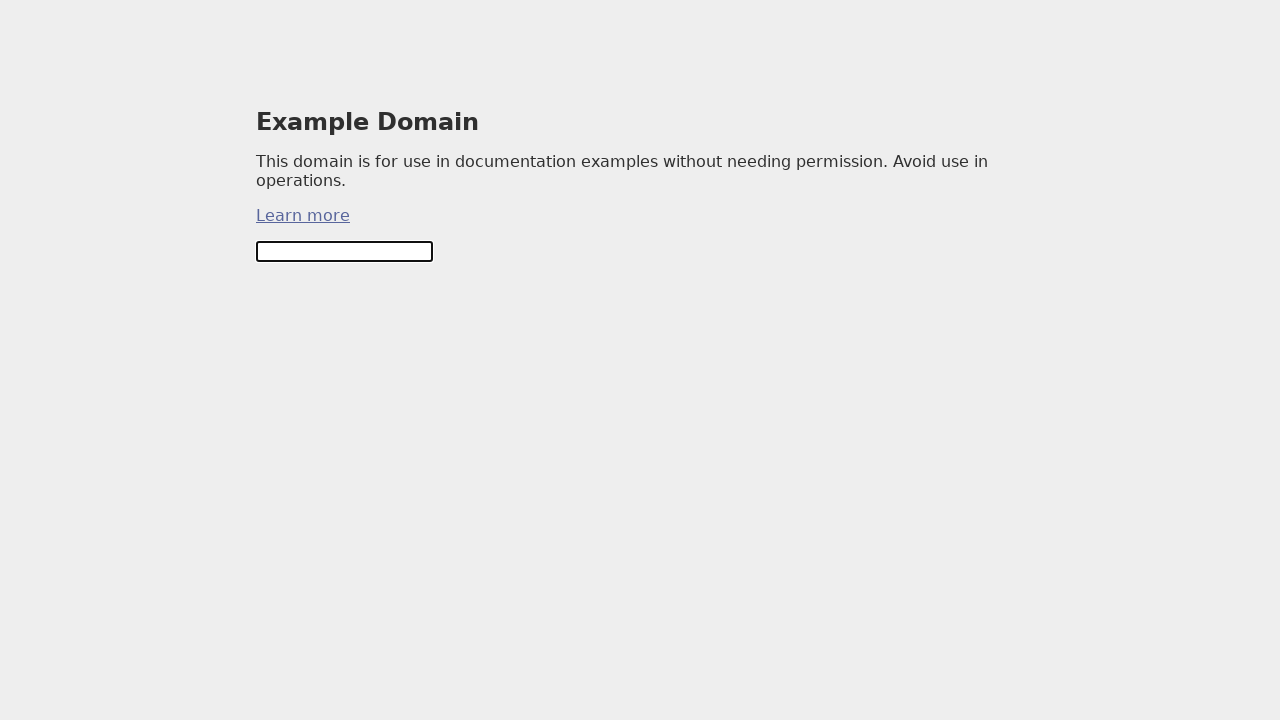

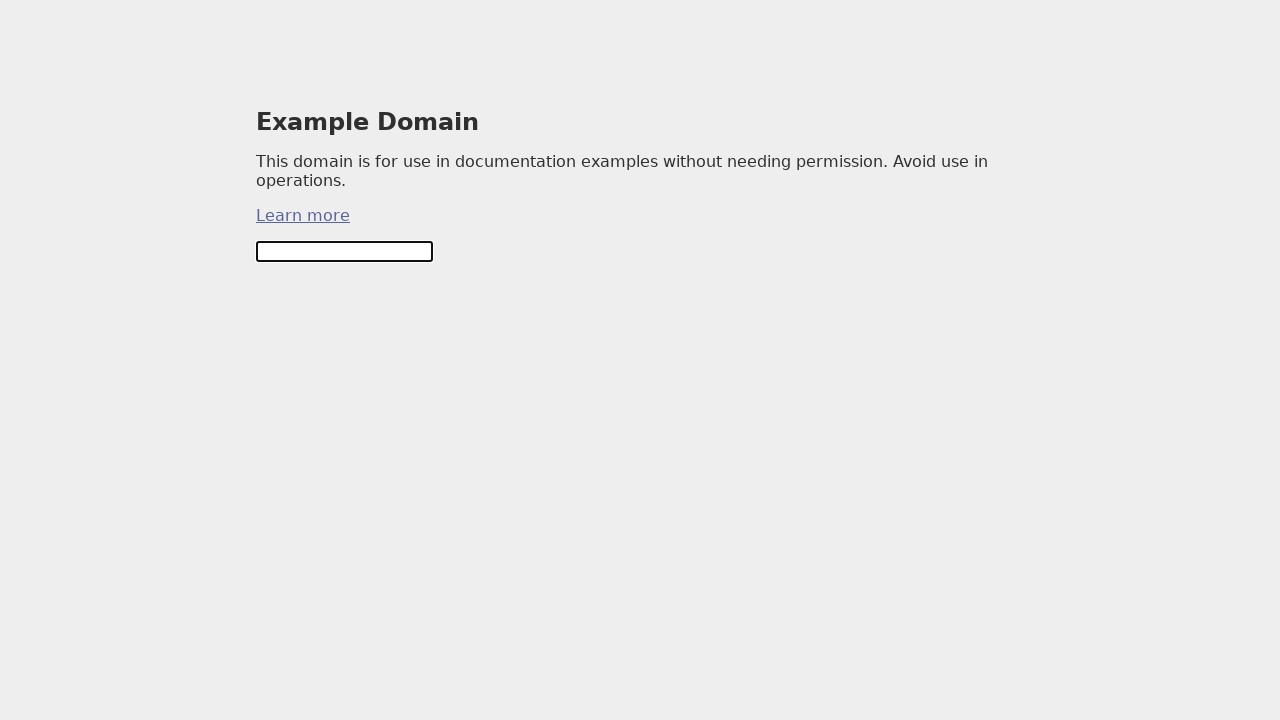